Tests horizontal slider functionality by navigating to the slider page, moving the slider to different positions using drag actions, and verifying the slider values update correctly.

Starting URL: https://the-internet.herokuapp.com

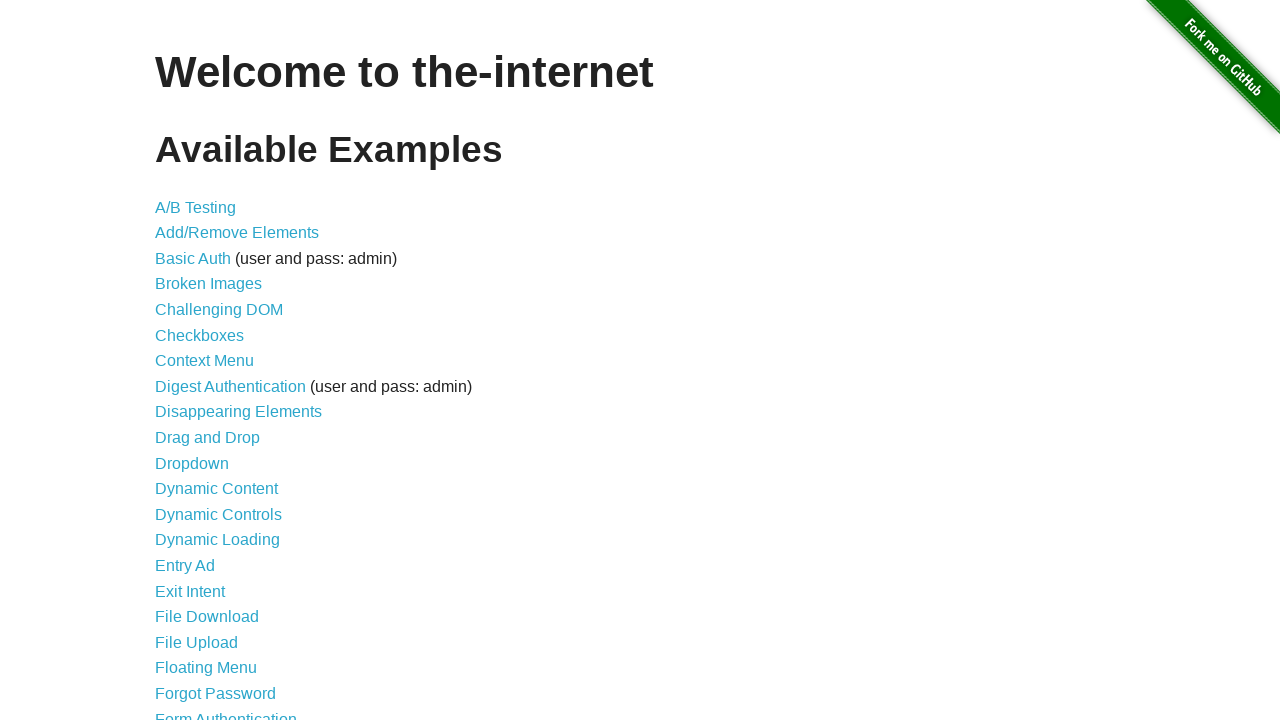

Waited for 'Horizontal Slider' link to be present
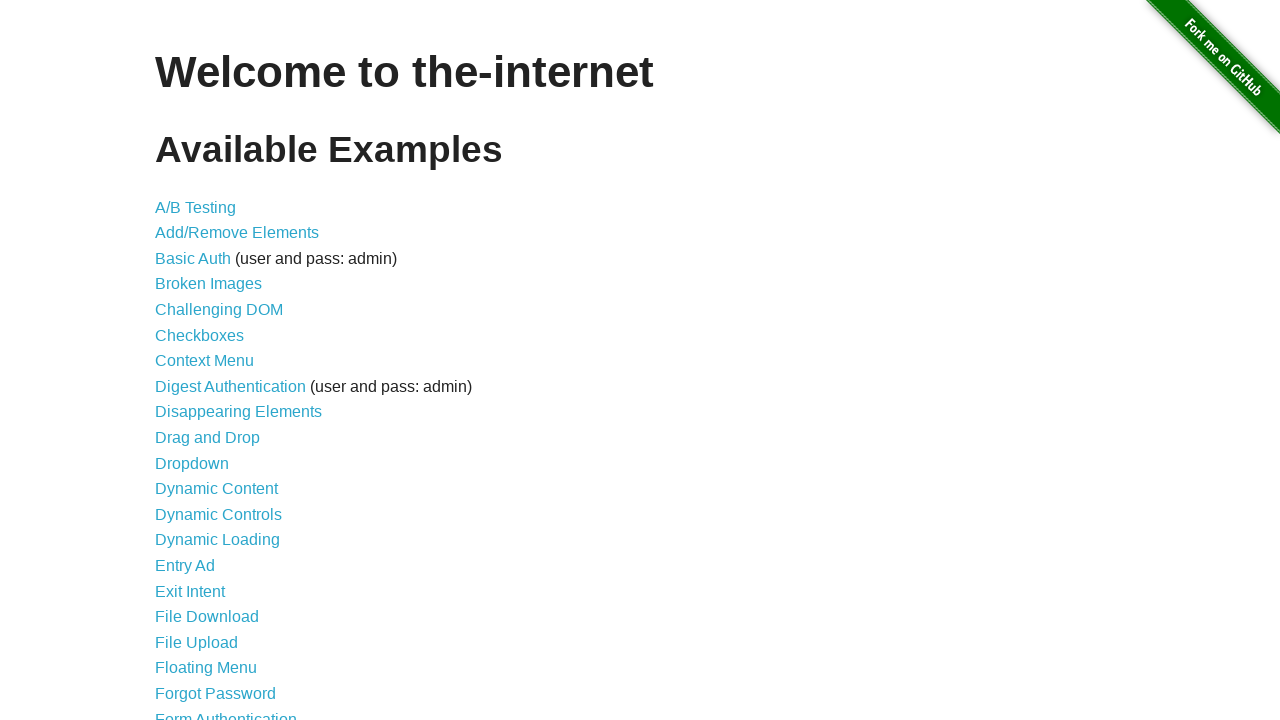

Clicked on 'Horizontal Slider' link at (214, 361) on text=Horizontal Slider
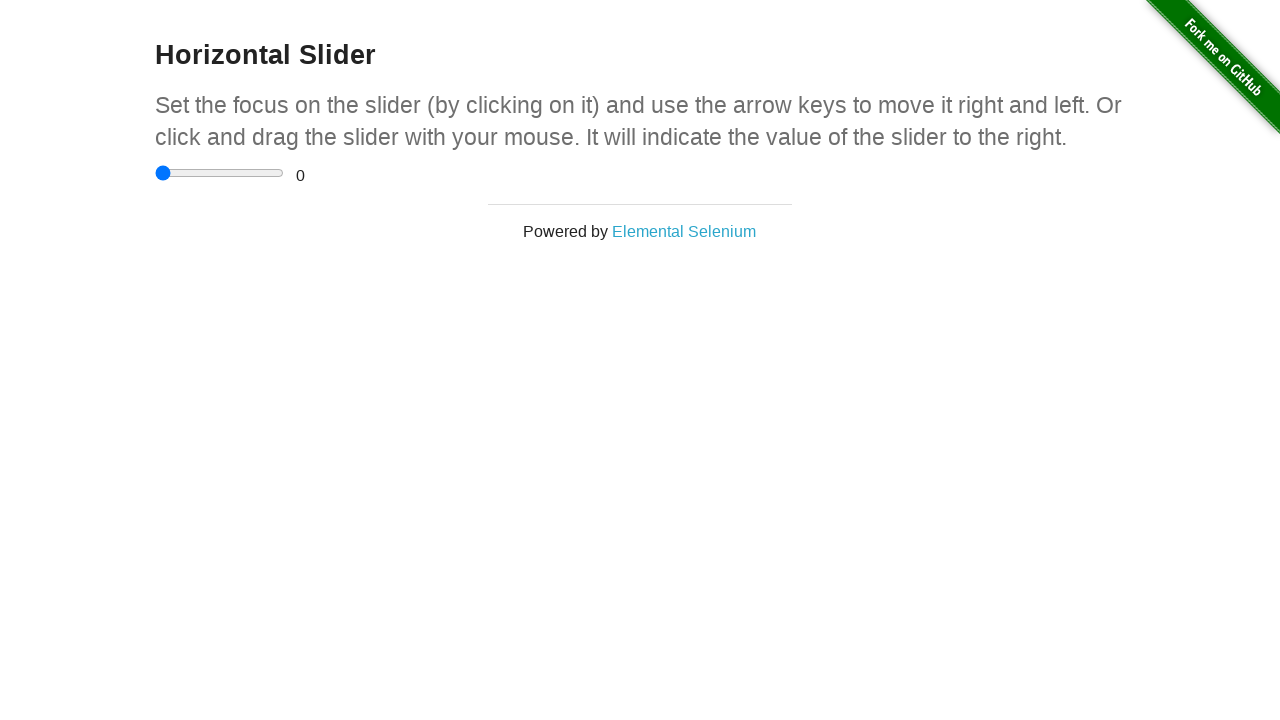

Waited for page header to load
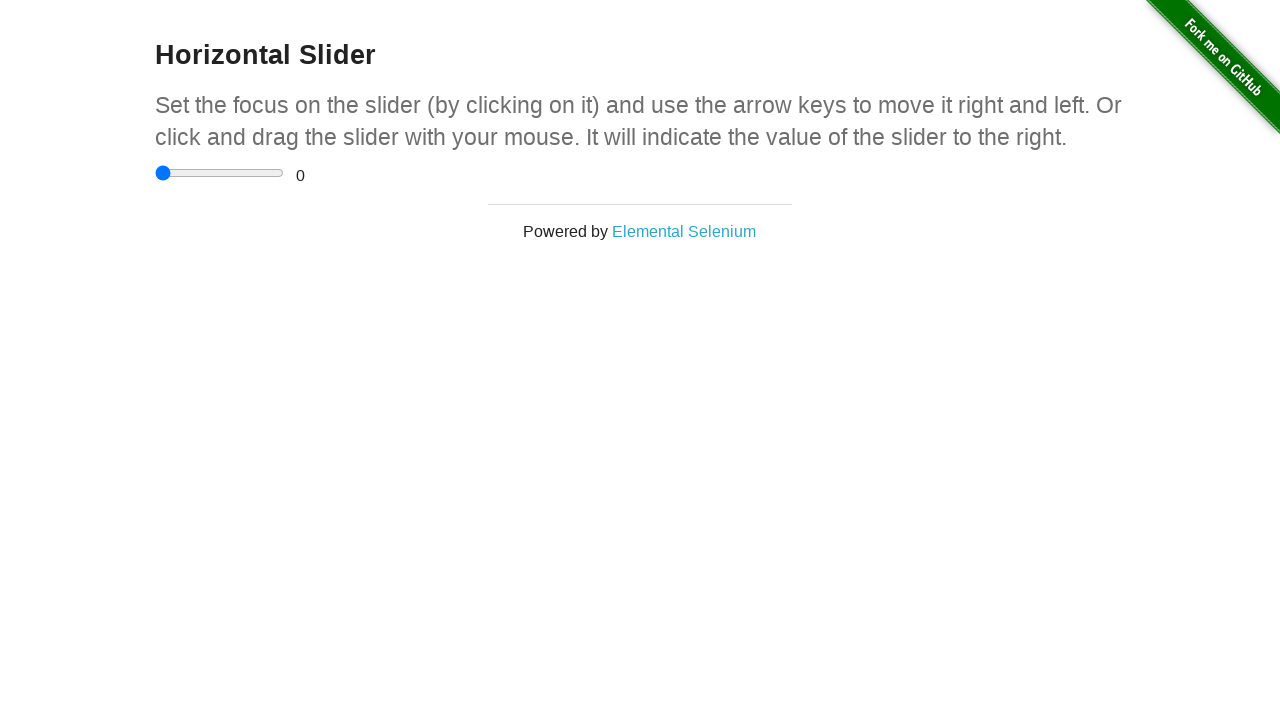

Located horizontal slider element
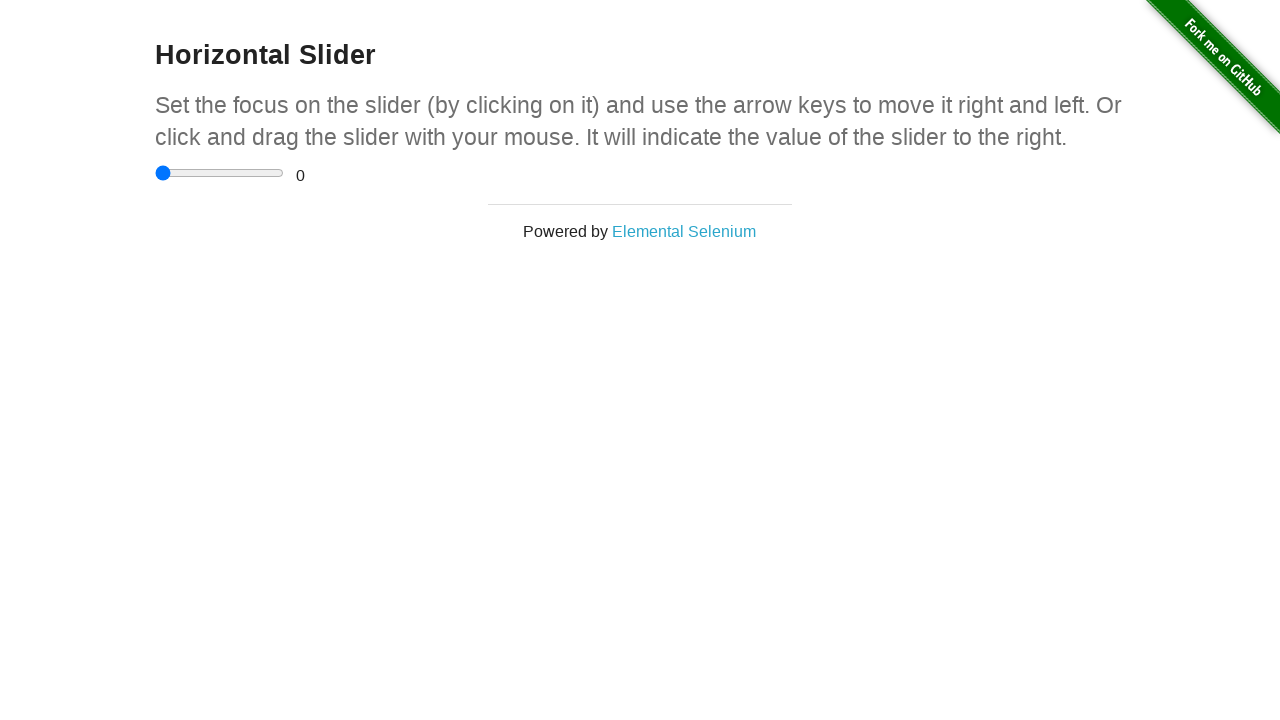

Moved mouse to center of slider at (220, 173)
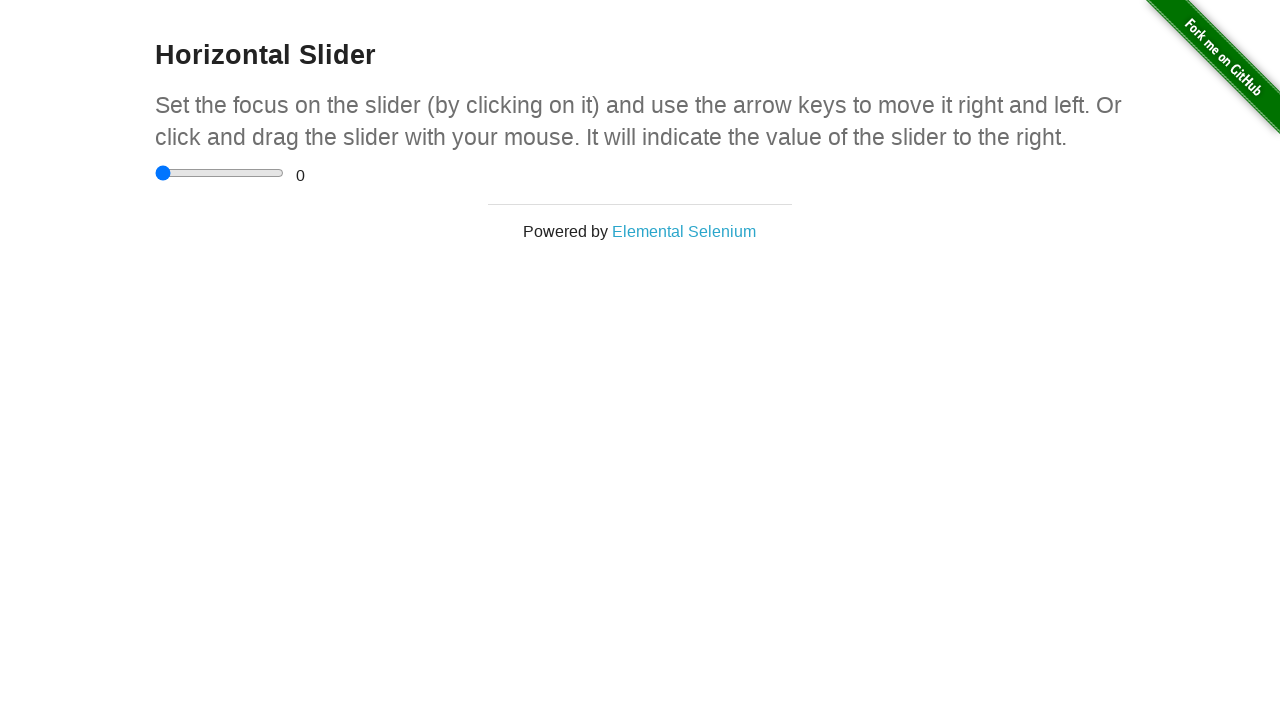

Pressed mouse button down on slider at (220, 173)
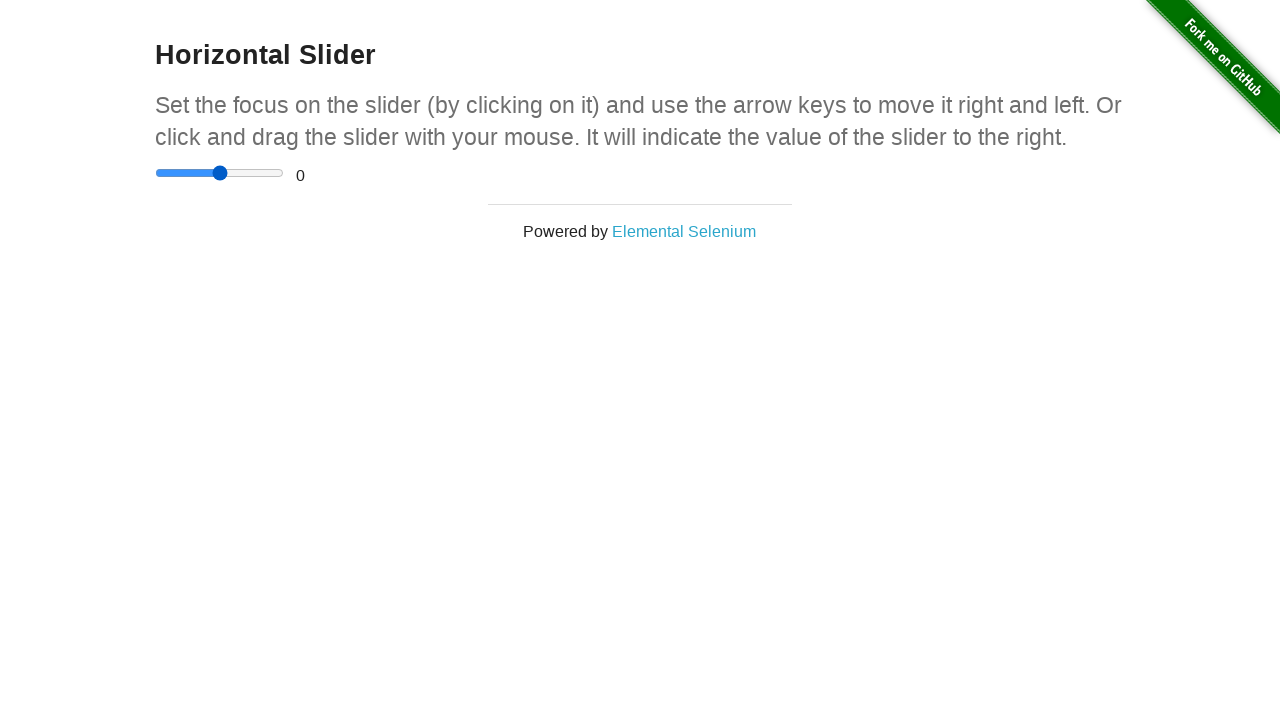

Dragged slider to the right (position 4 of 5) at (260, 173)
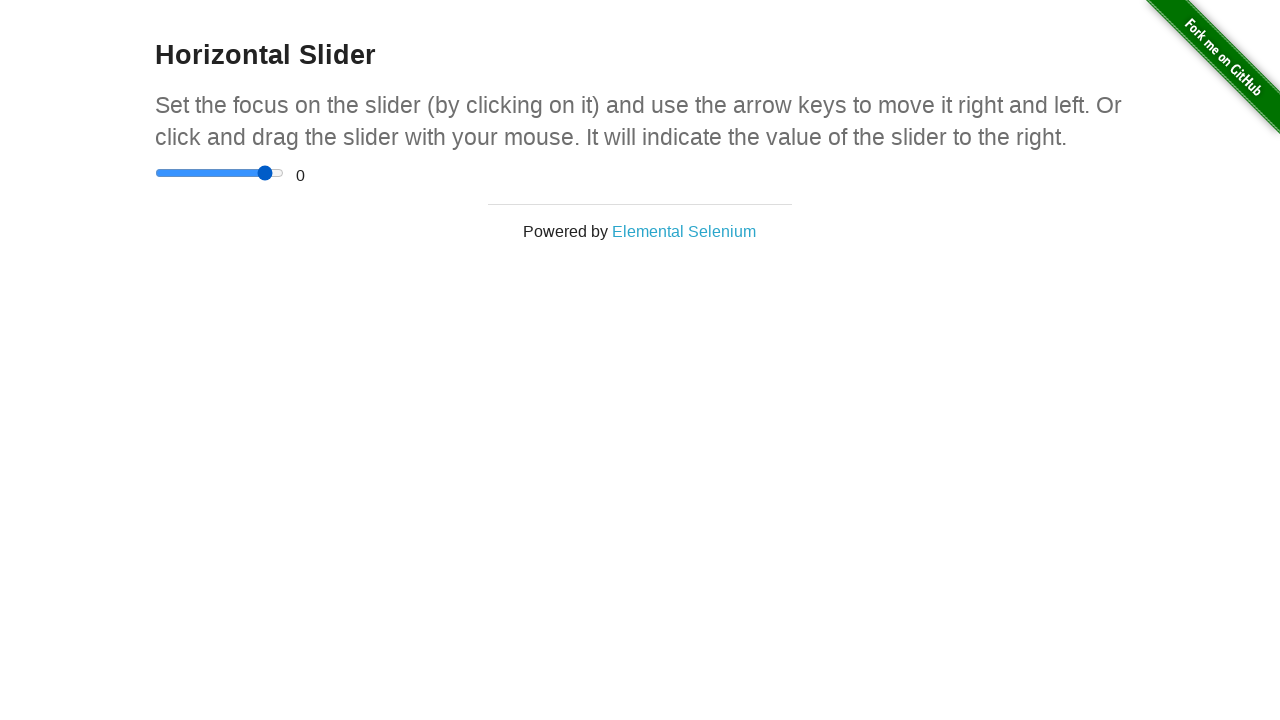

Released mouse button after dragging slider right at (260, 173)
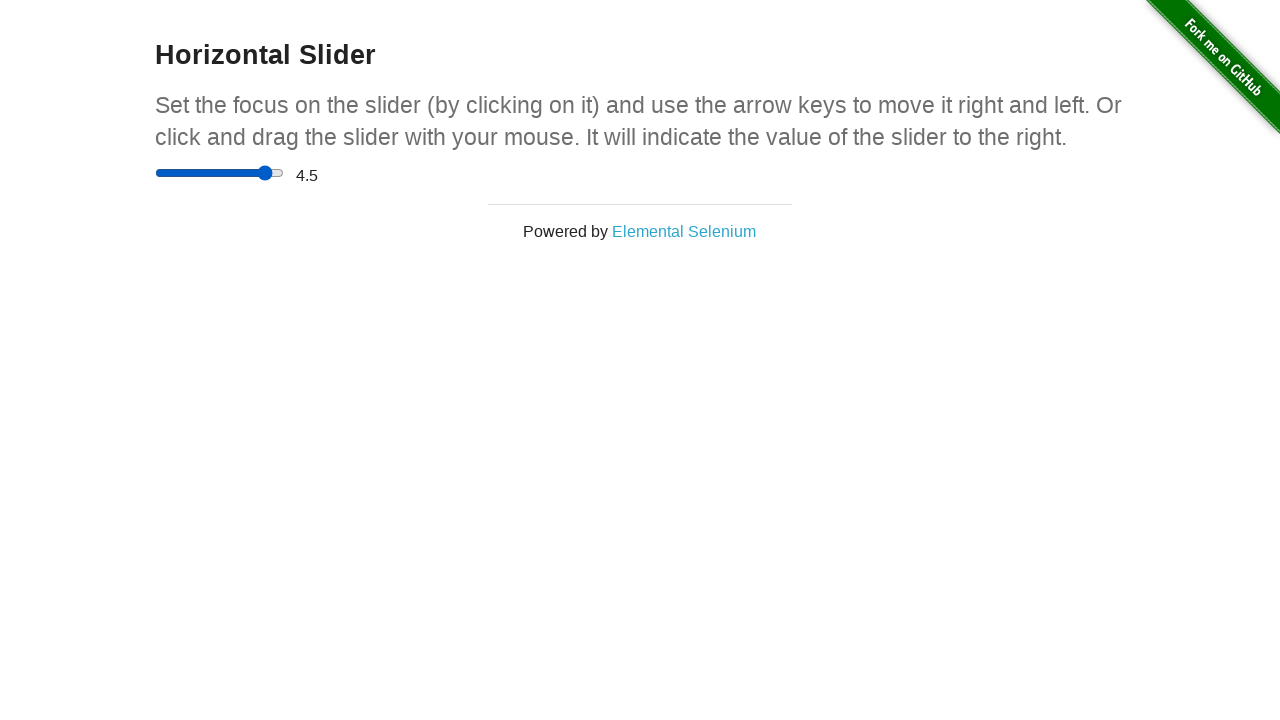

Waited for slider value display to update
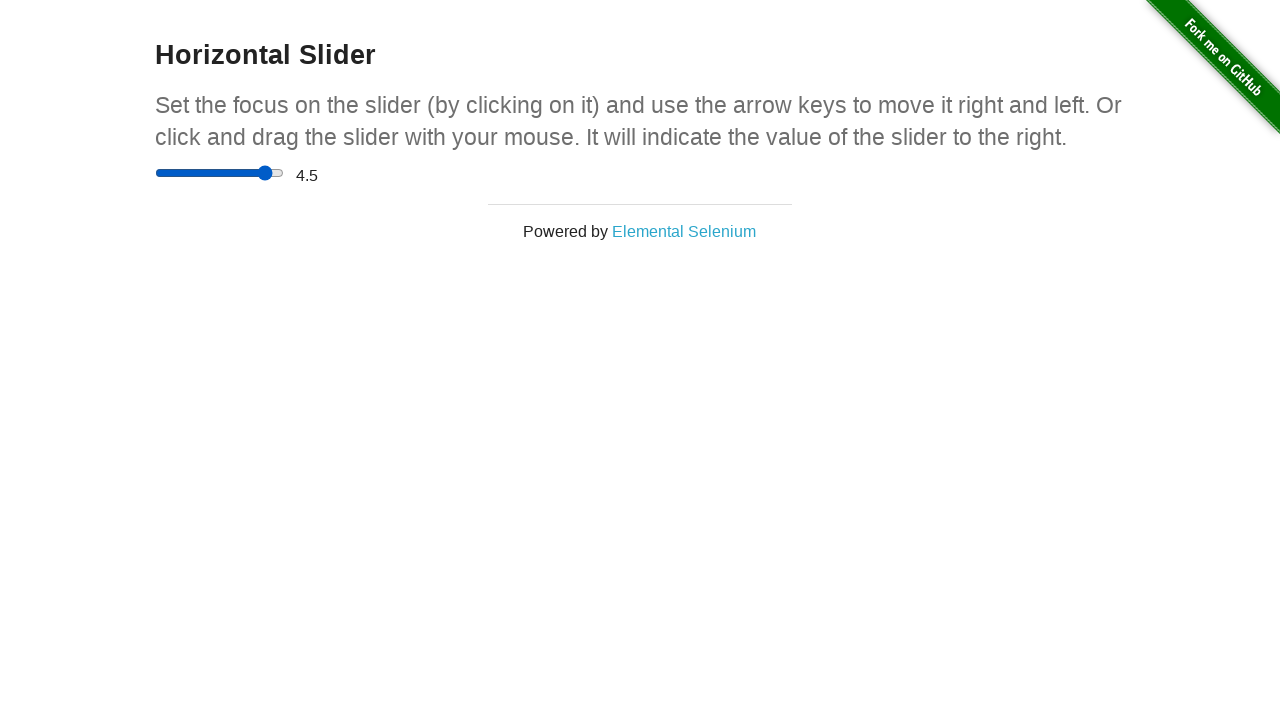

Moved mouse to center of slider for second drag at (220, 173)
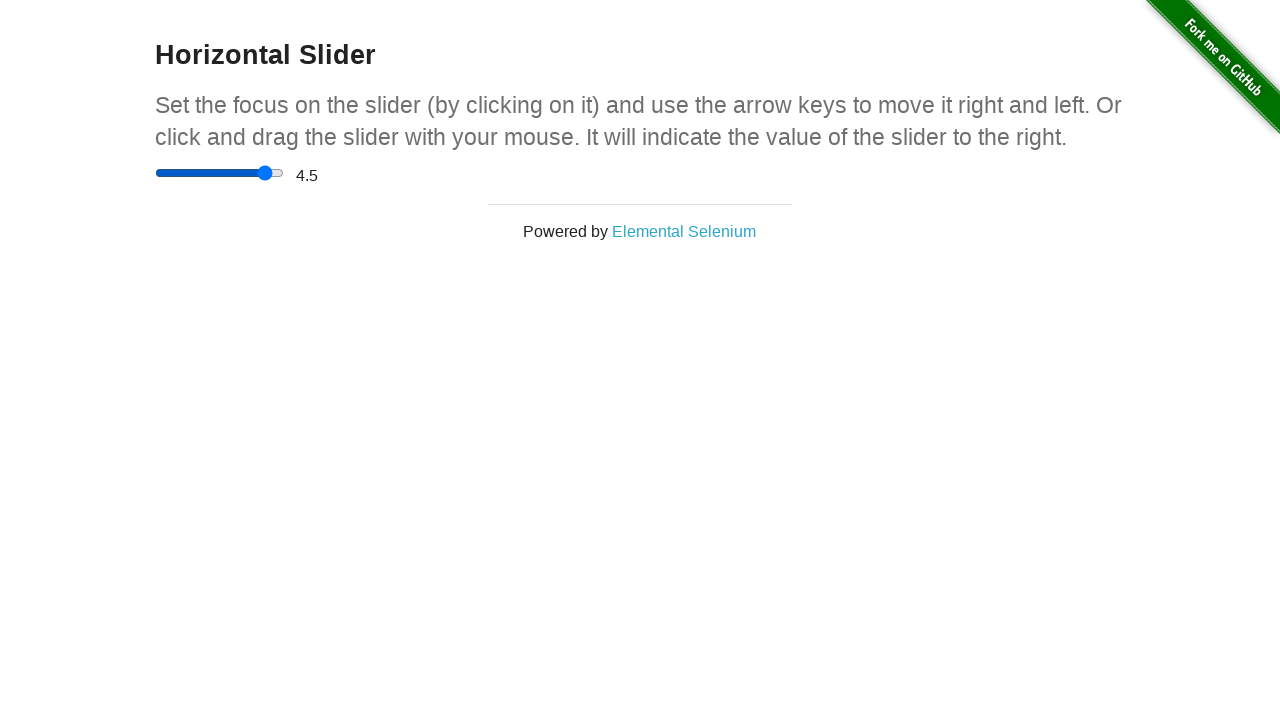

Pressed mouse button down on slider at (220, 173)
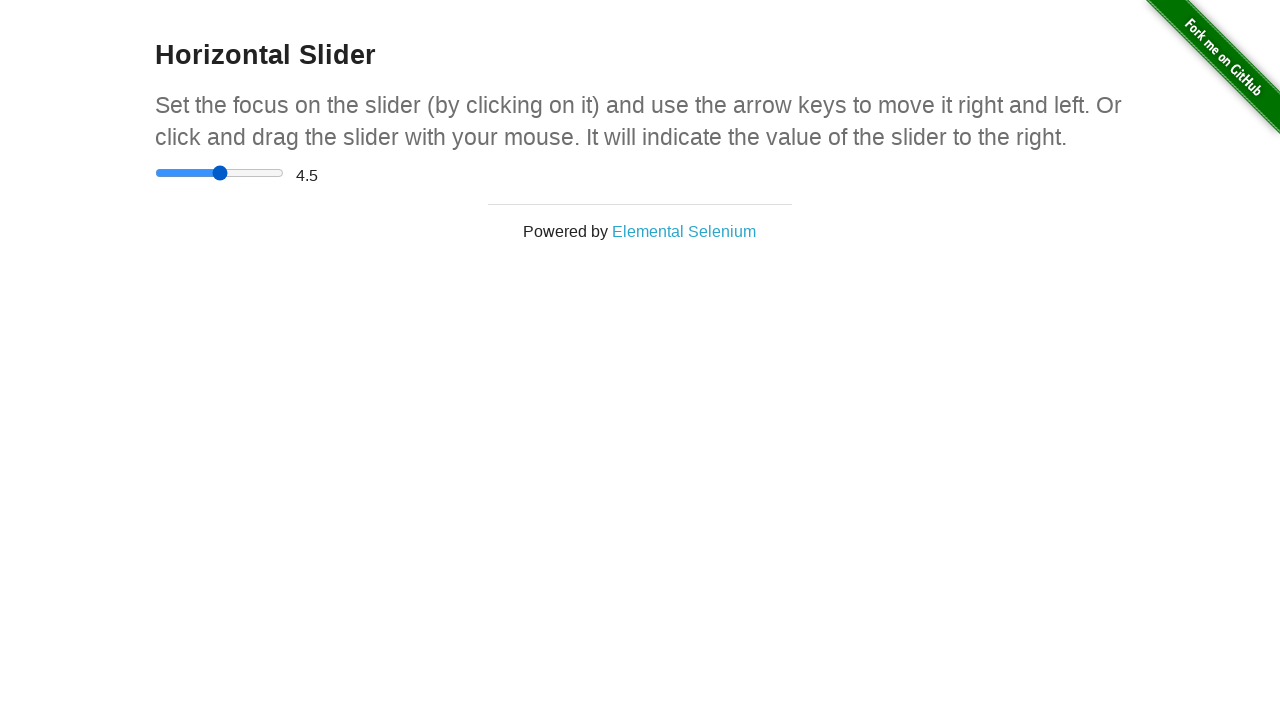

Dragged slider to the left (position 2 of 5) at (204, 173)
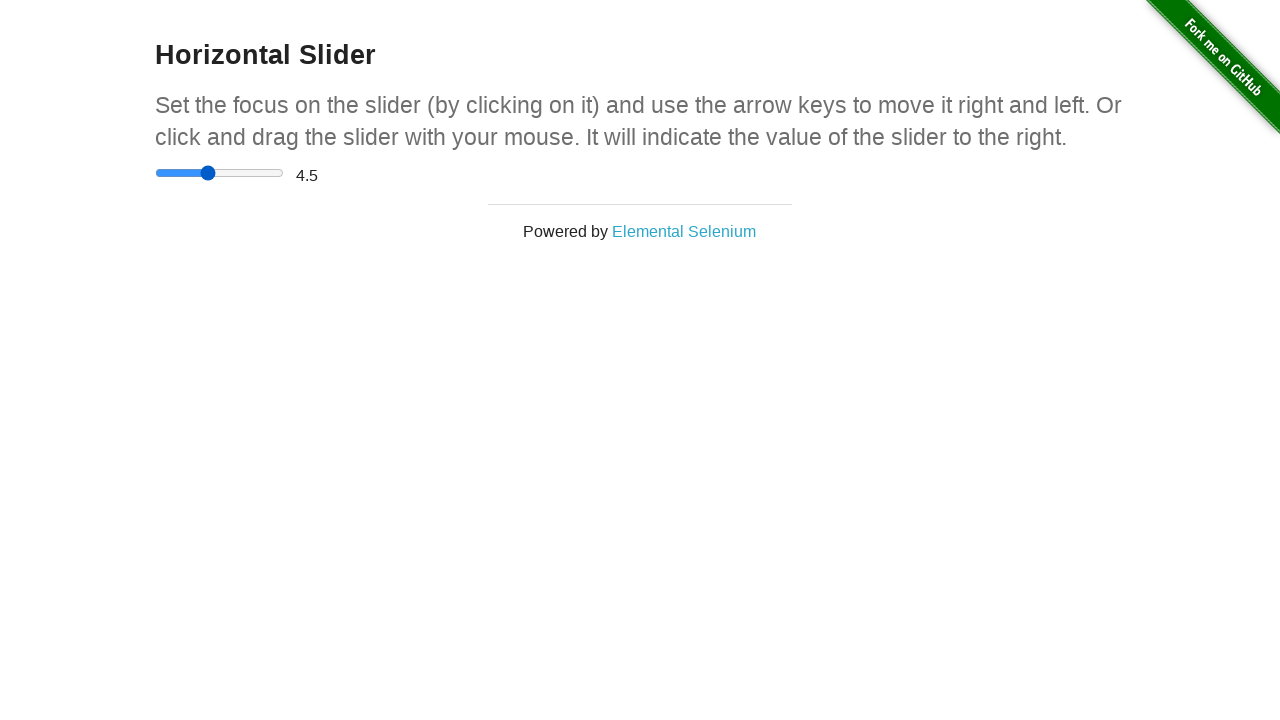

Released mouse button after dragging slider left at (204, 173)
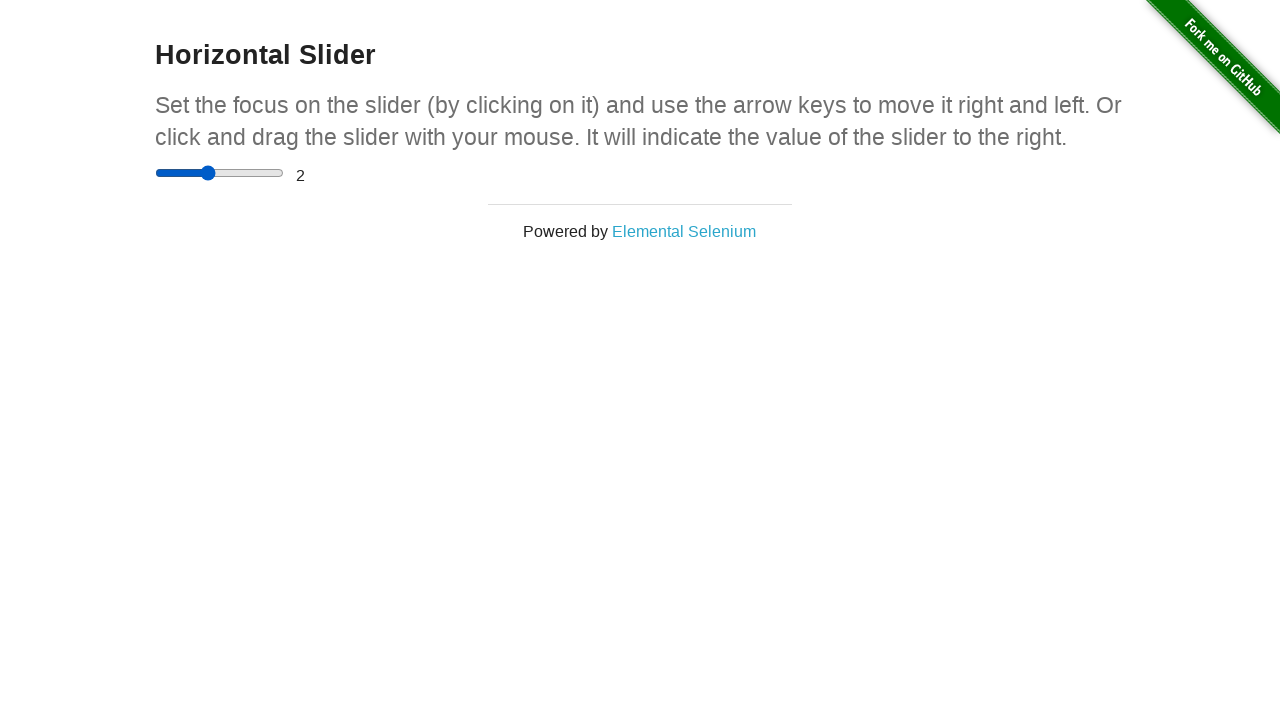

Verified slider value display is present
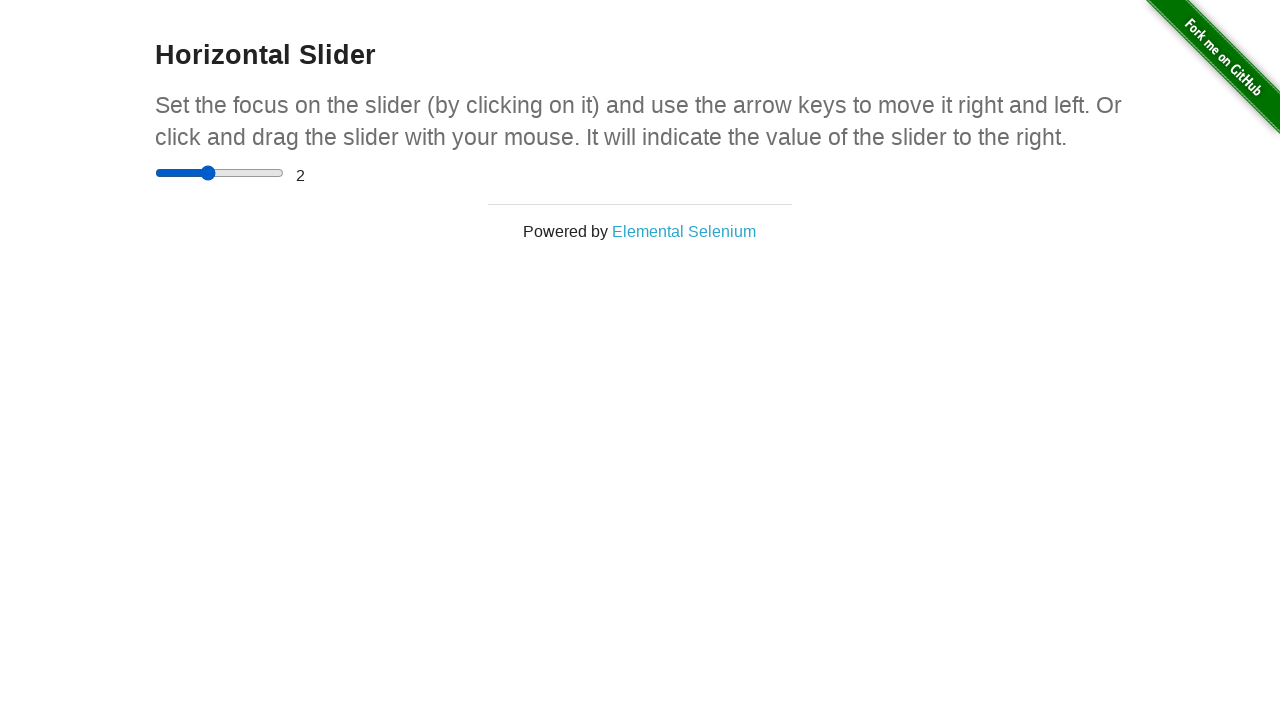

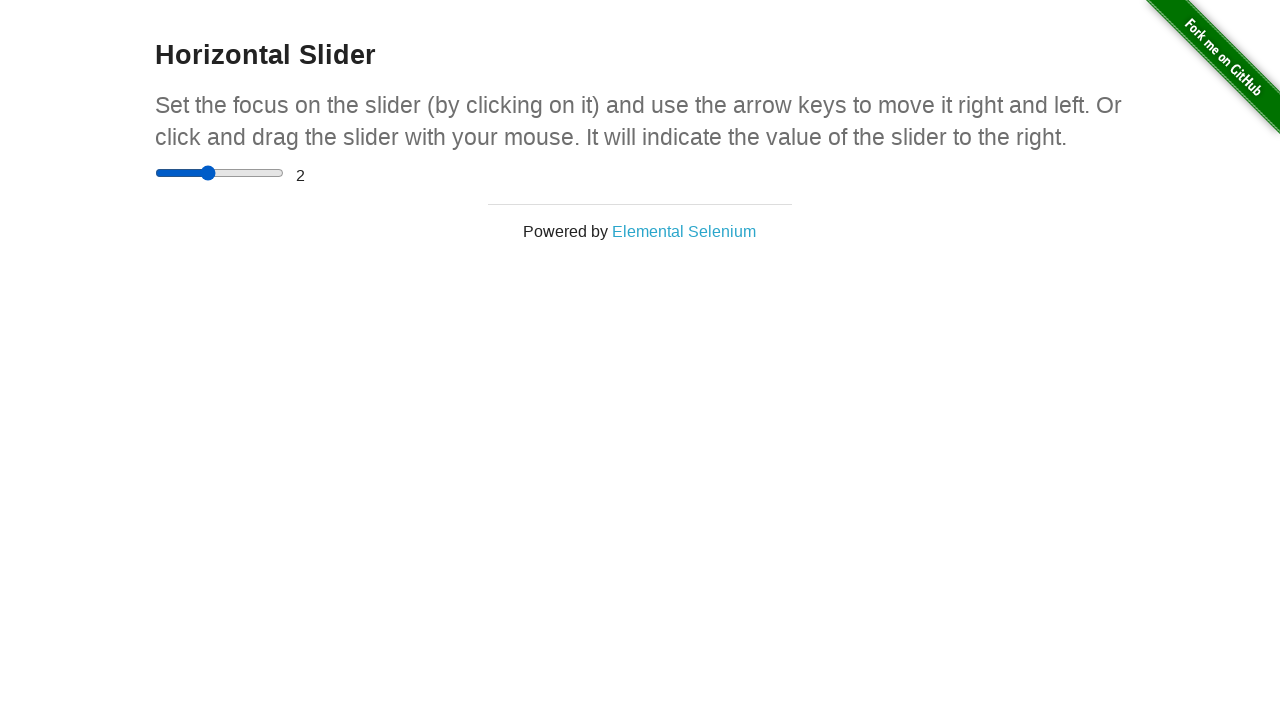